Tests form text input fields by filling in first name, last name, and address fields

Starting URL: http://demo.automationtesting.in/Register.html

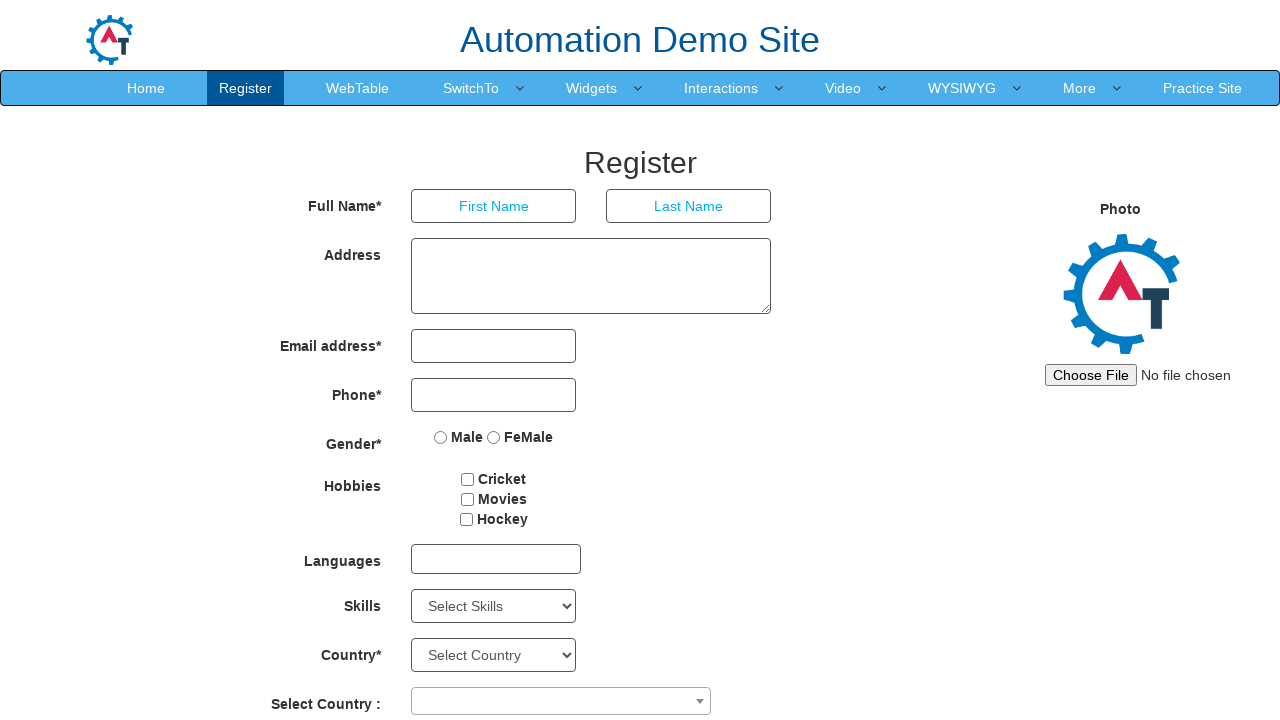

Cleared first name field on input[ng-model='FirstName']
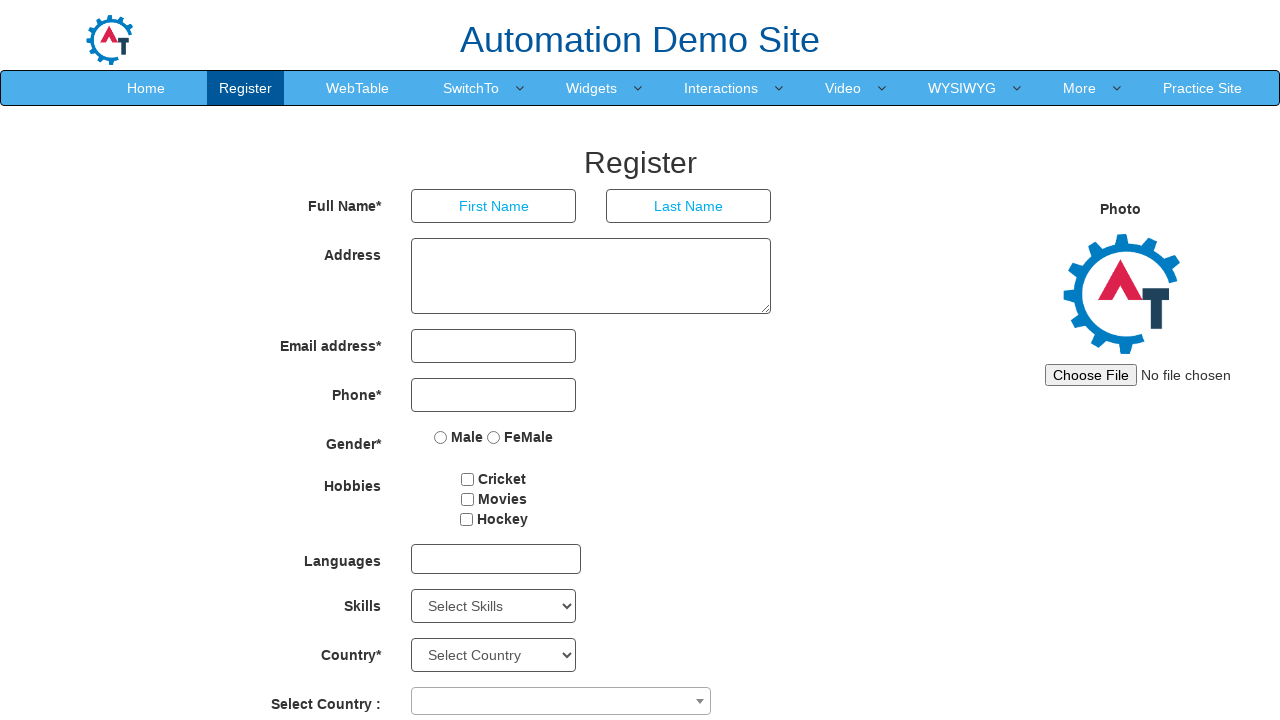

Filled first name field with 'Steve' on input[ng-model='FirstName']
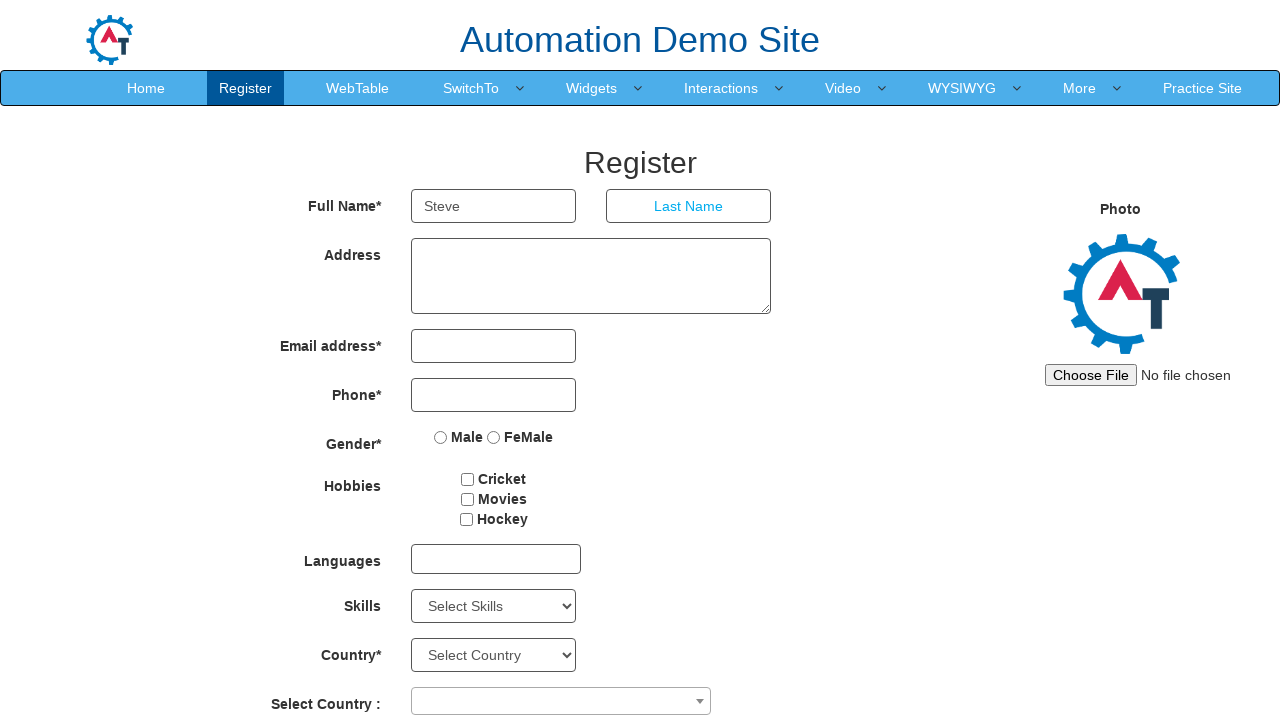

Cleared last name field on input[ng-model='LastName']
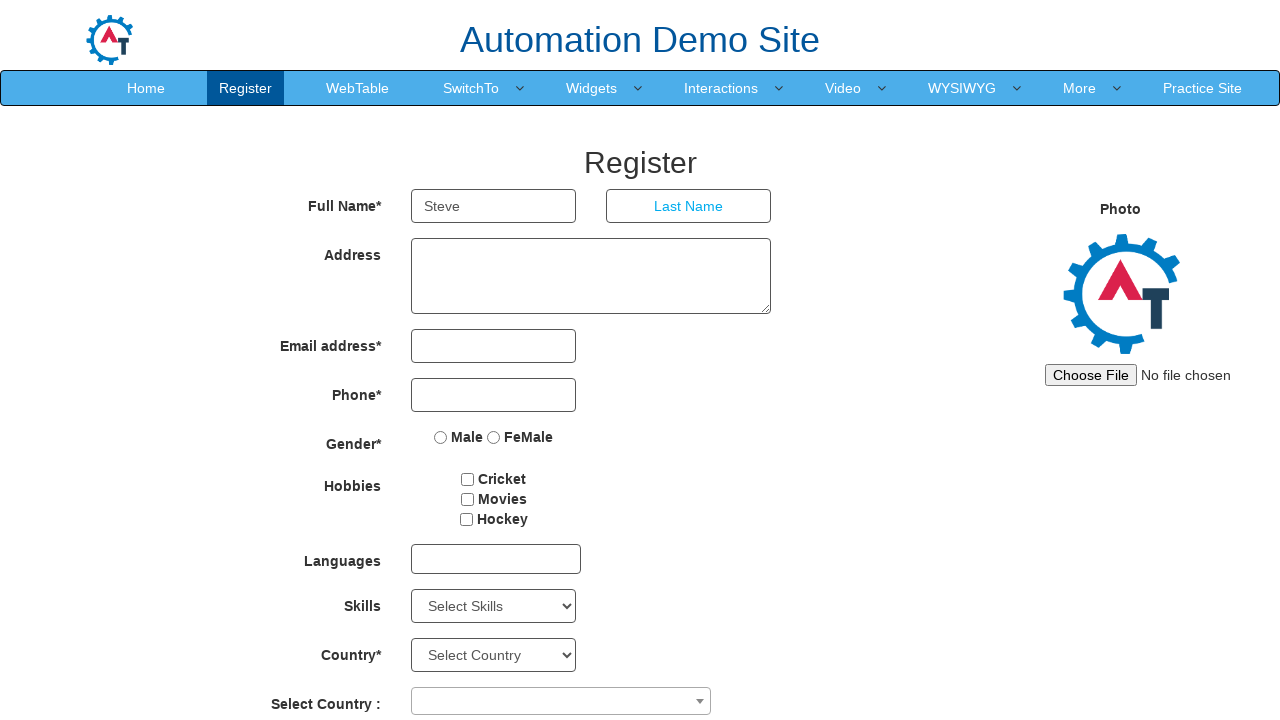

Filled last name field with 'Jones' on input[ng-model='LastName']
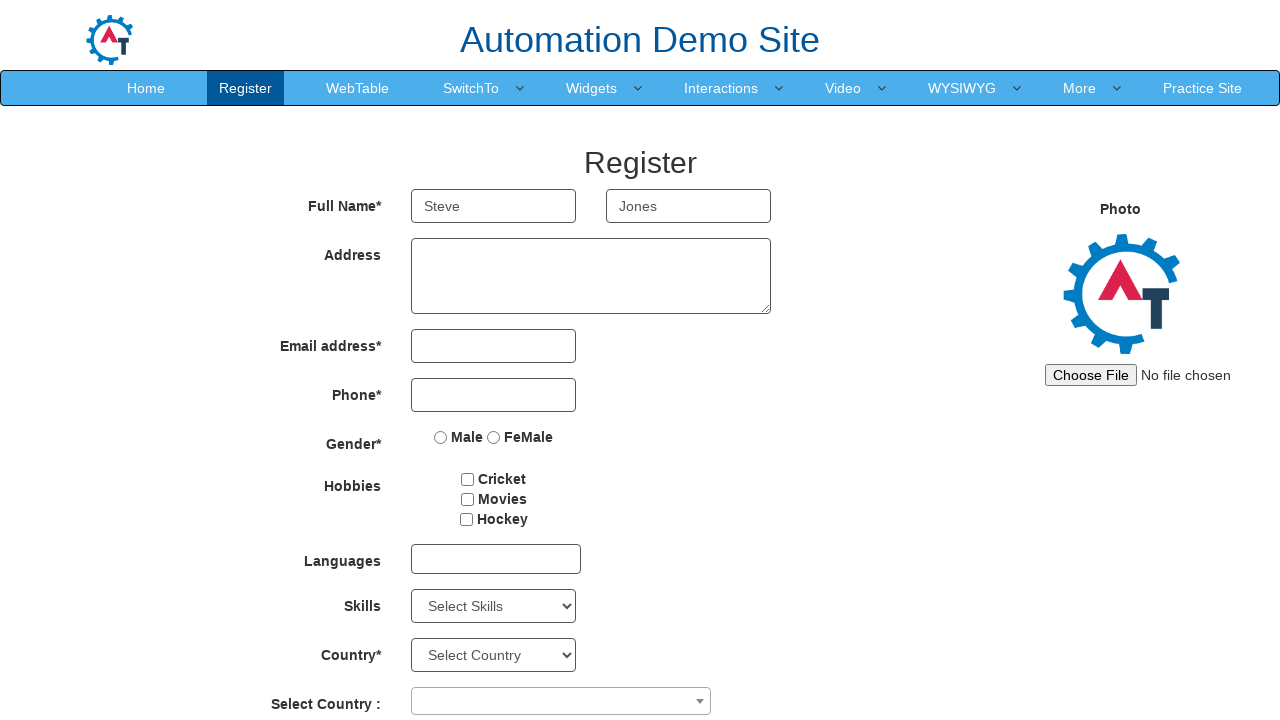

Cleared address field on textarea[ng-model='Adress']
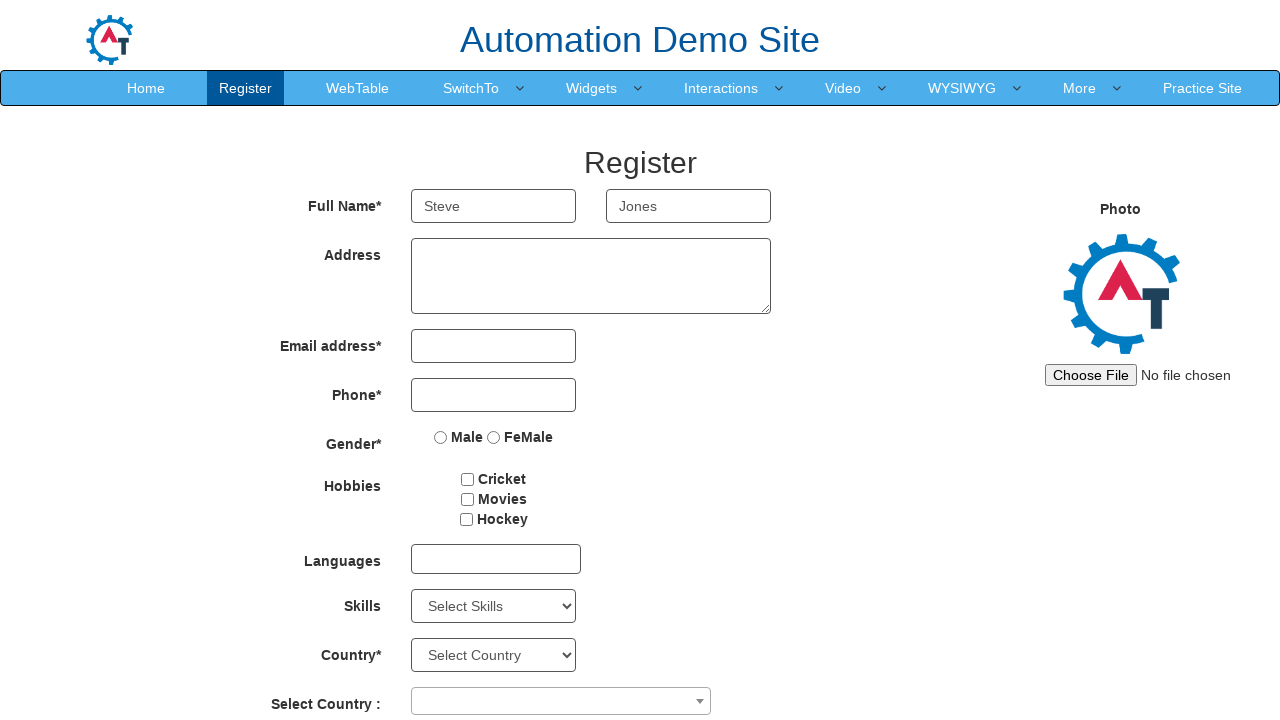

Filled address field with 'Block 123, Sample Address' on textarea[ng-model='Adress']
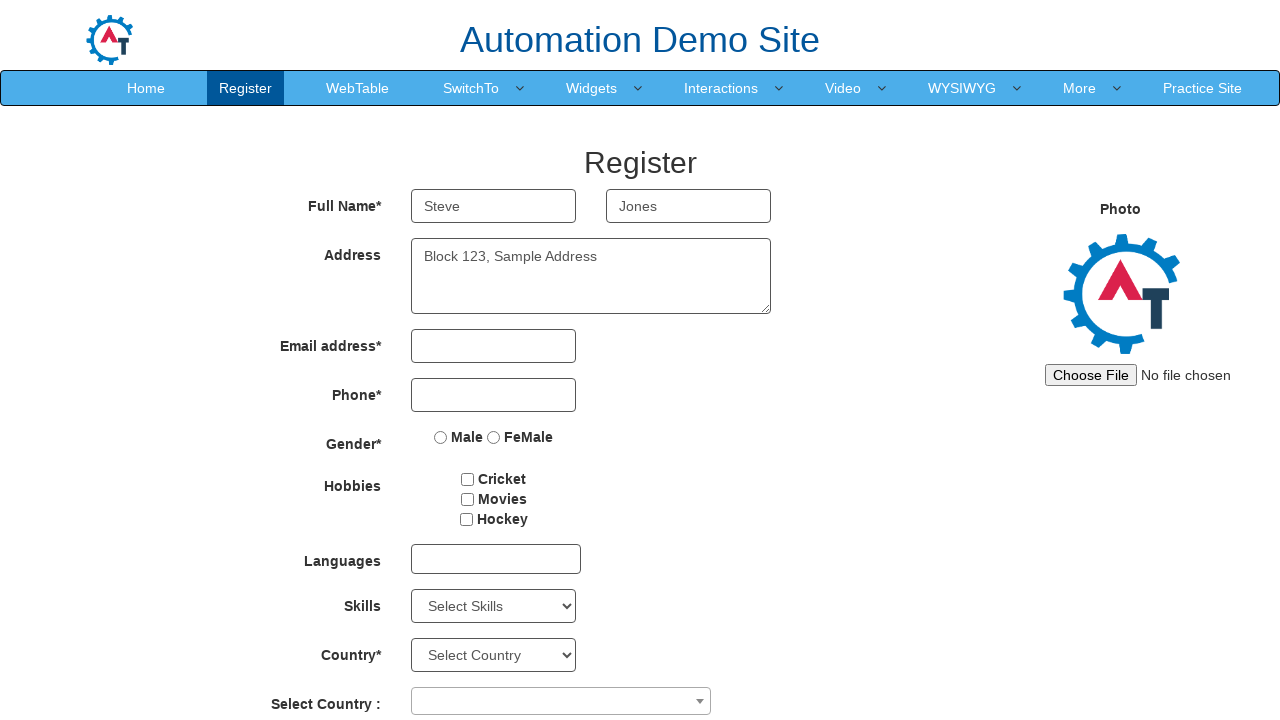

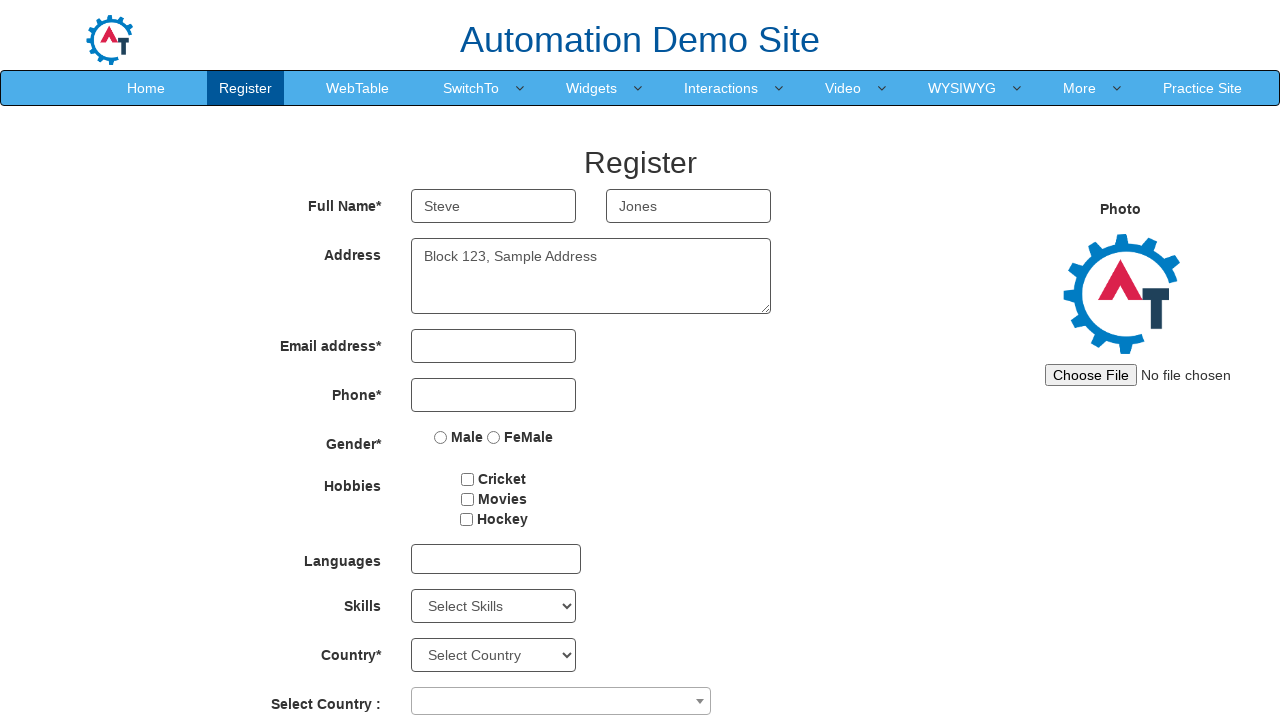